Tests interaction with form elements, specifically filling a text field with various string types including StringBuilder and concatenated strings

Starting URL: https://seleniumpractise.blogspot.com/2016/09/how-to-work-with-disable-textbox-or.html

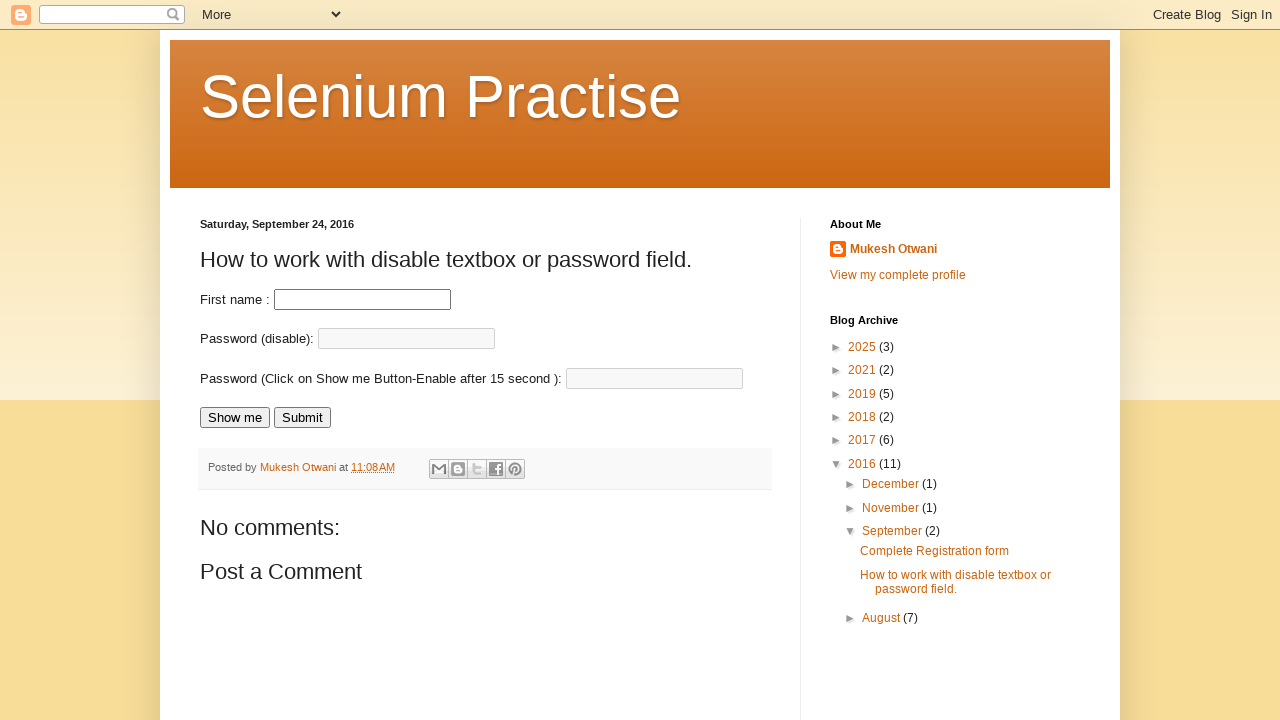

Filled fname field with 'Automation Testing Mani' on #fname
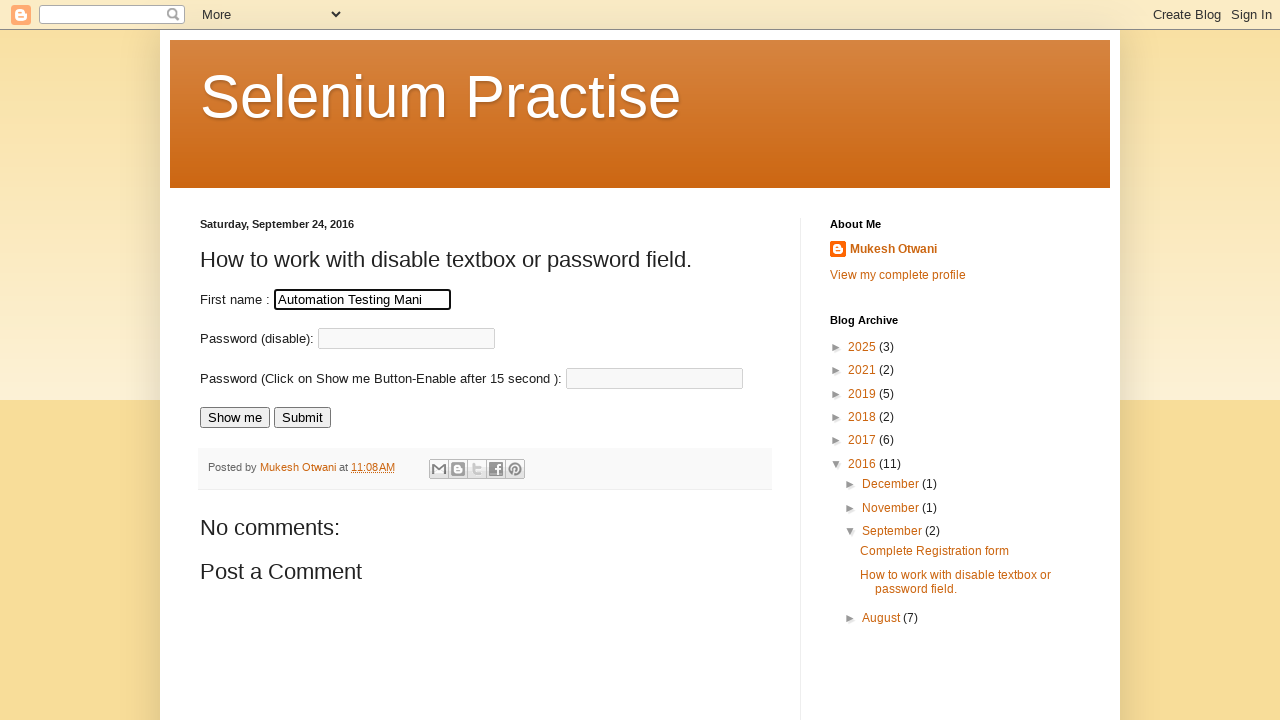

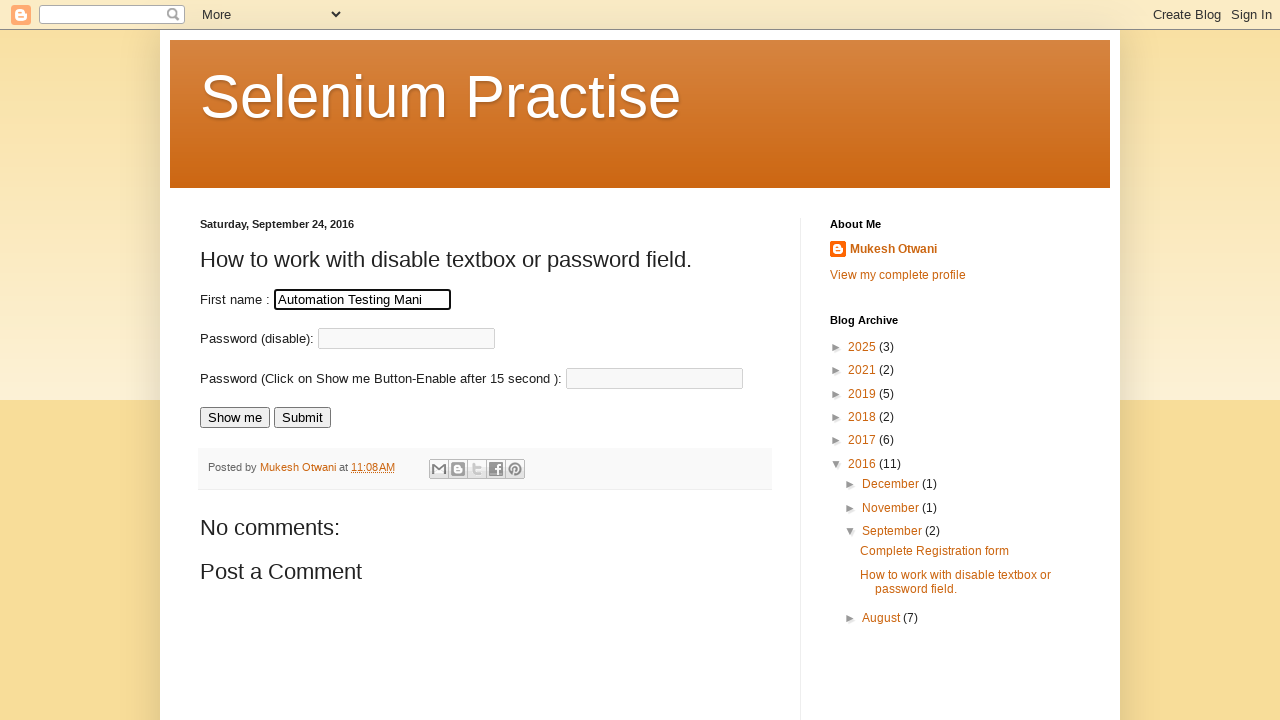